Tests clicking a button identified by CSS class on a UI testing playground page that demonstrates class attribute challenges.

Starting URL: http://uitestingplayground.com/classattr

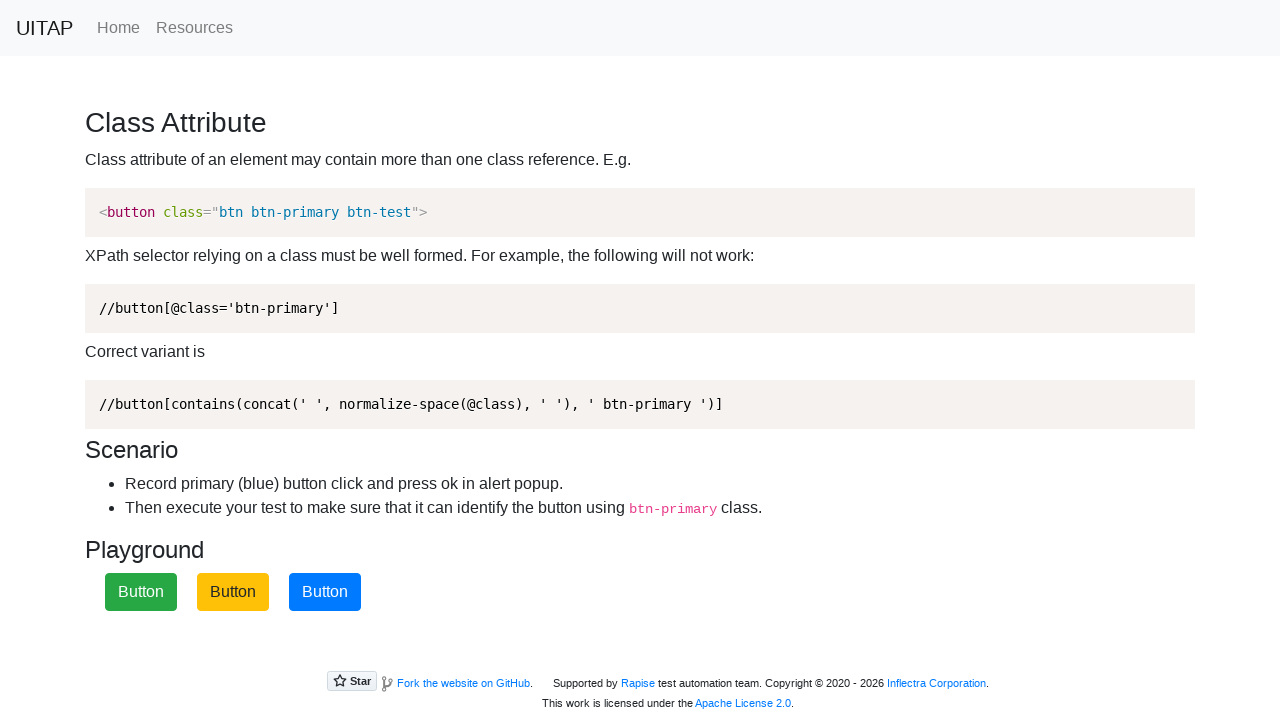

Navigated to UI Testing Playground class attribute page
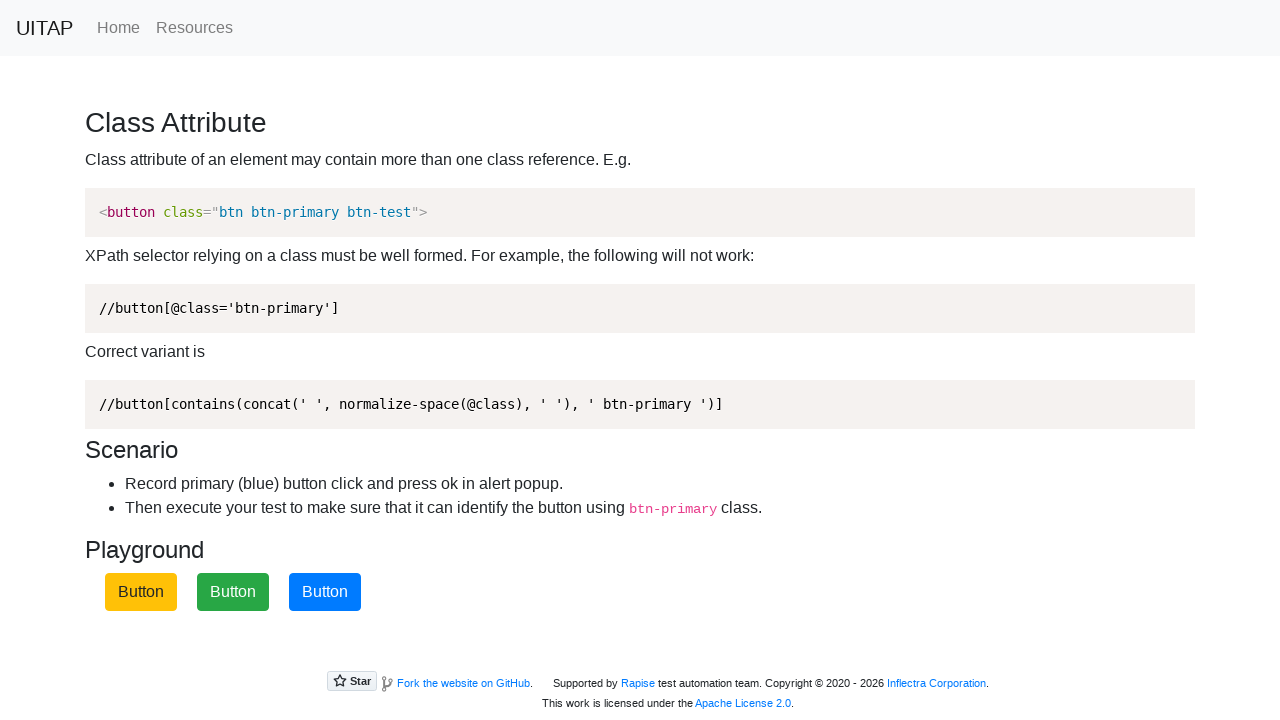

Clicked the blue primary button identified by CSS class at (325, 592) on .btn-primary
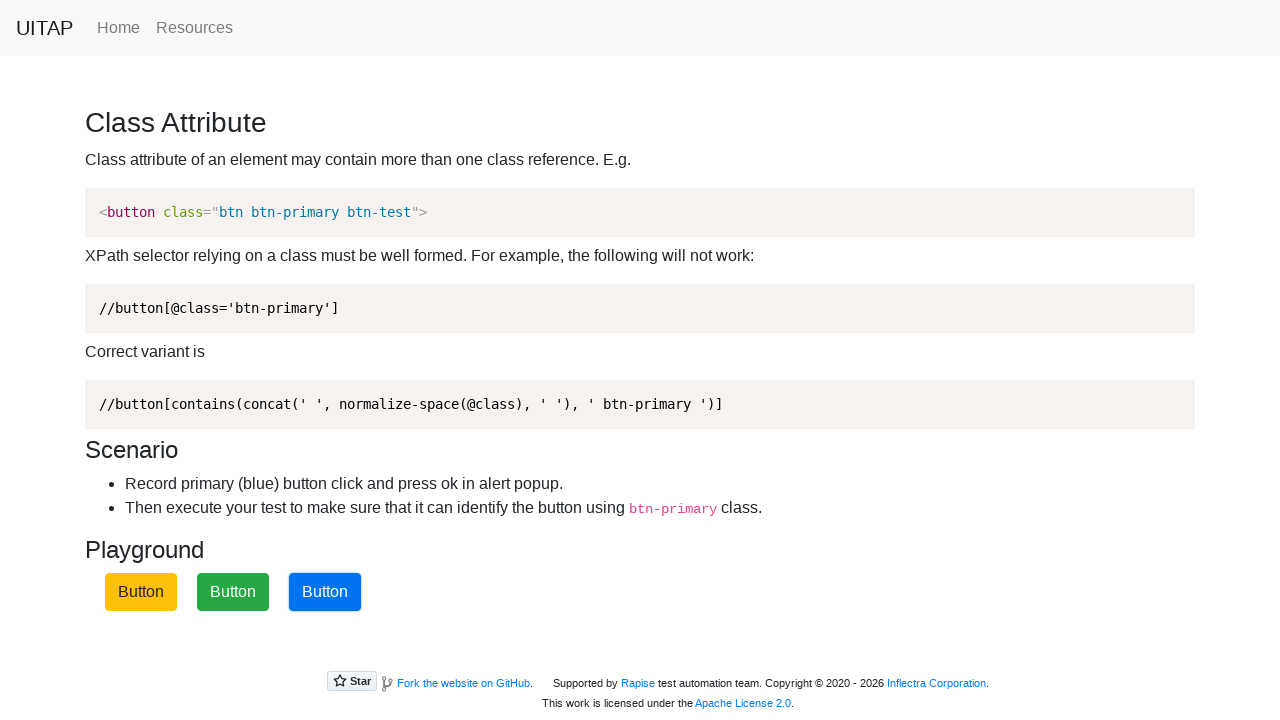

Waited for button action to complete
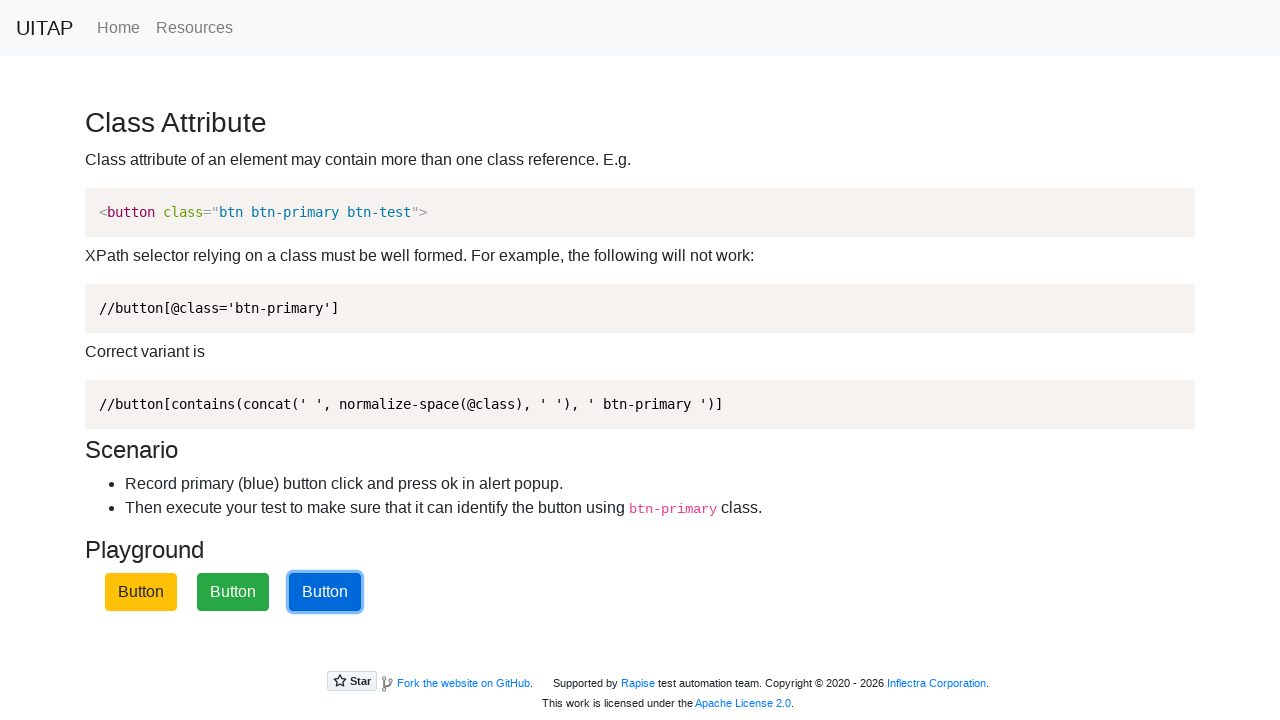

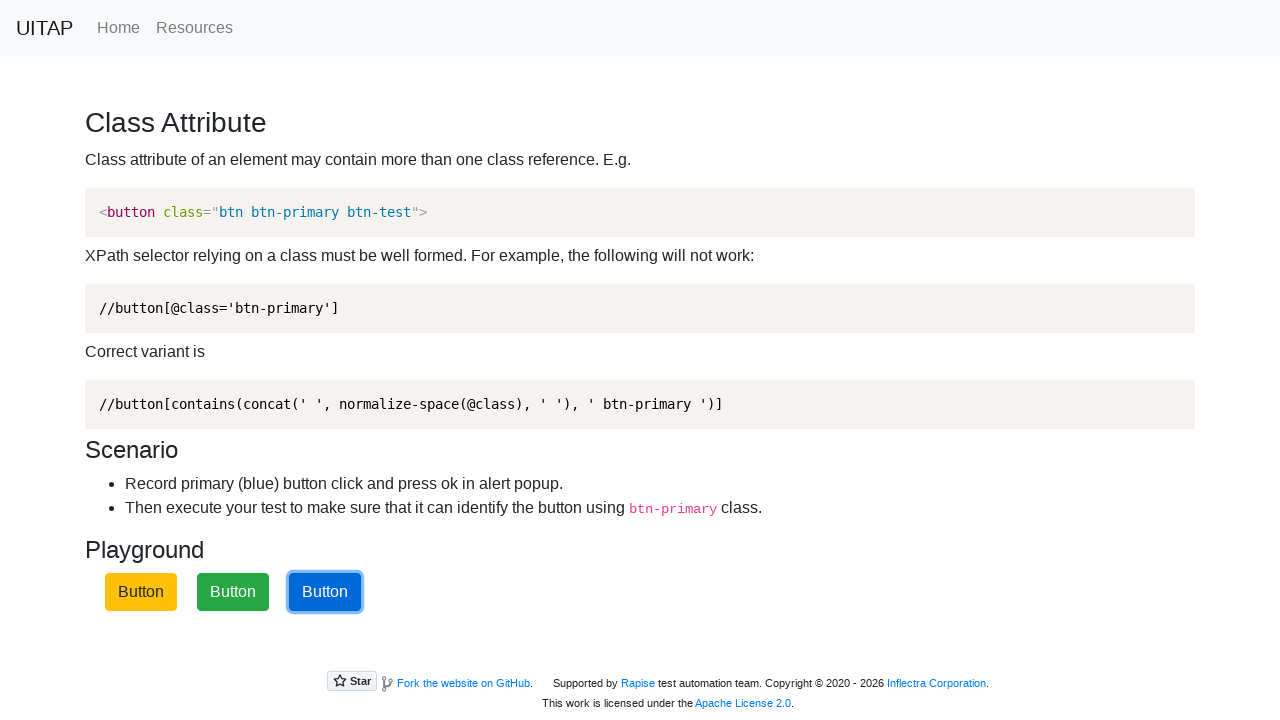